Tests navigation on the Naresh IT website by clicking through menu elements and links on the course schedule page

Starting URL: https://www.nareshit.in/course-schedule/

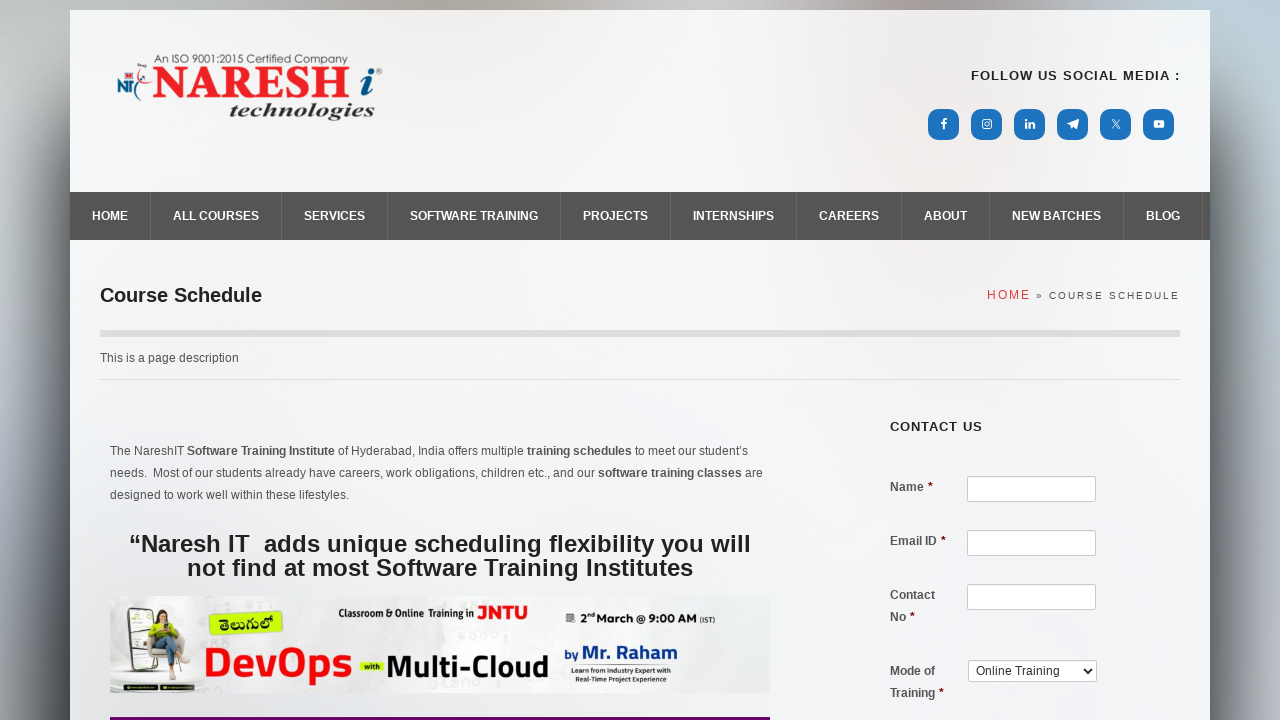

Waited for course schedule page to load
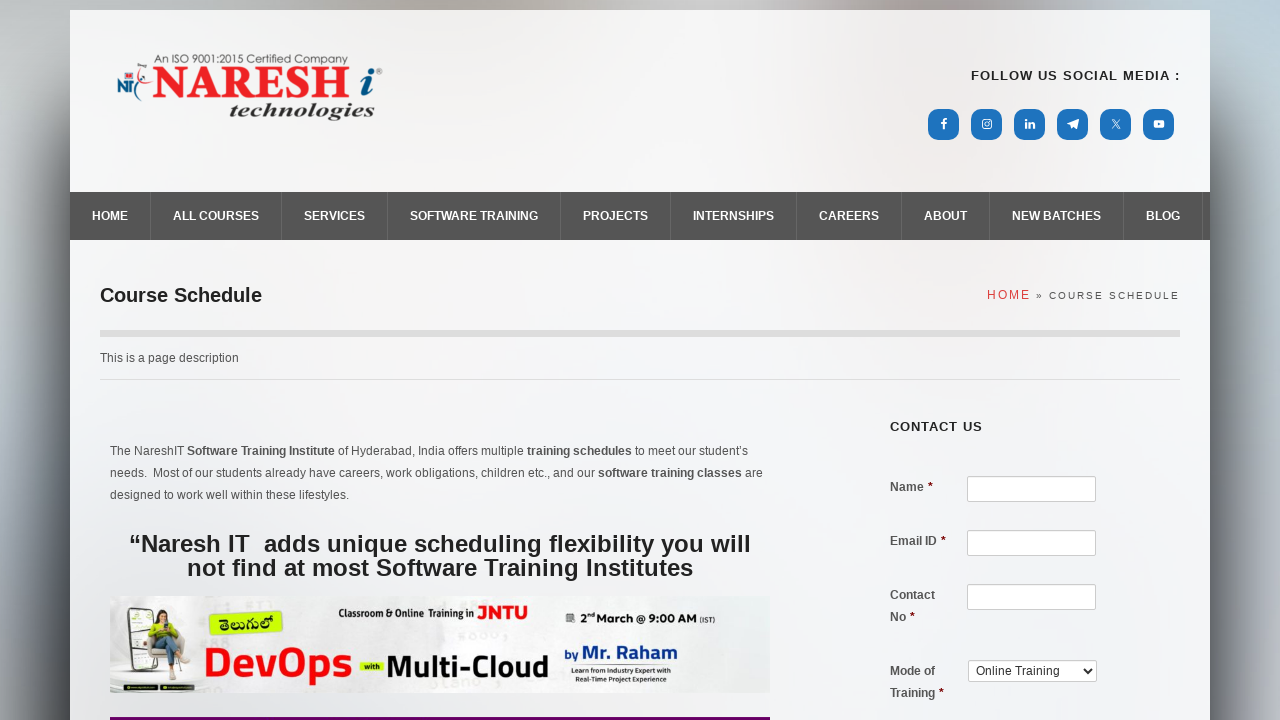

Clicked first navigation menu element at (616, 216) on xpath=/html/body/div[1]/nav/div/ul/li[5]/a
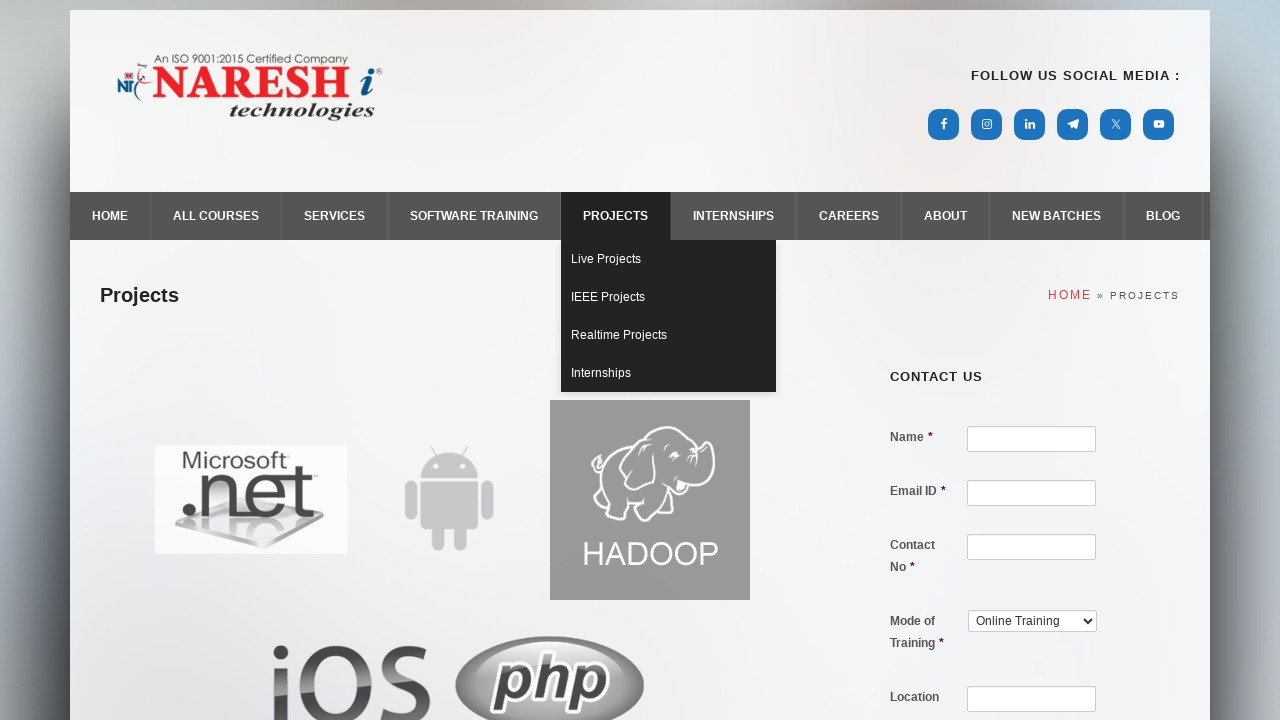

Waited for page transition after menu click
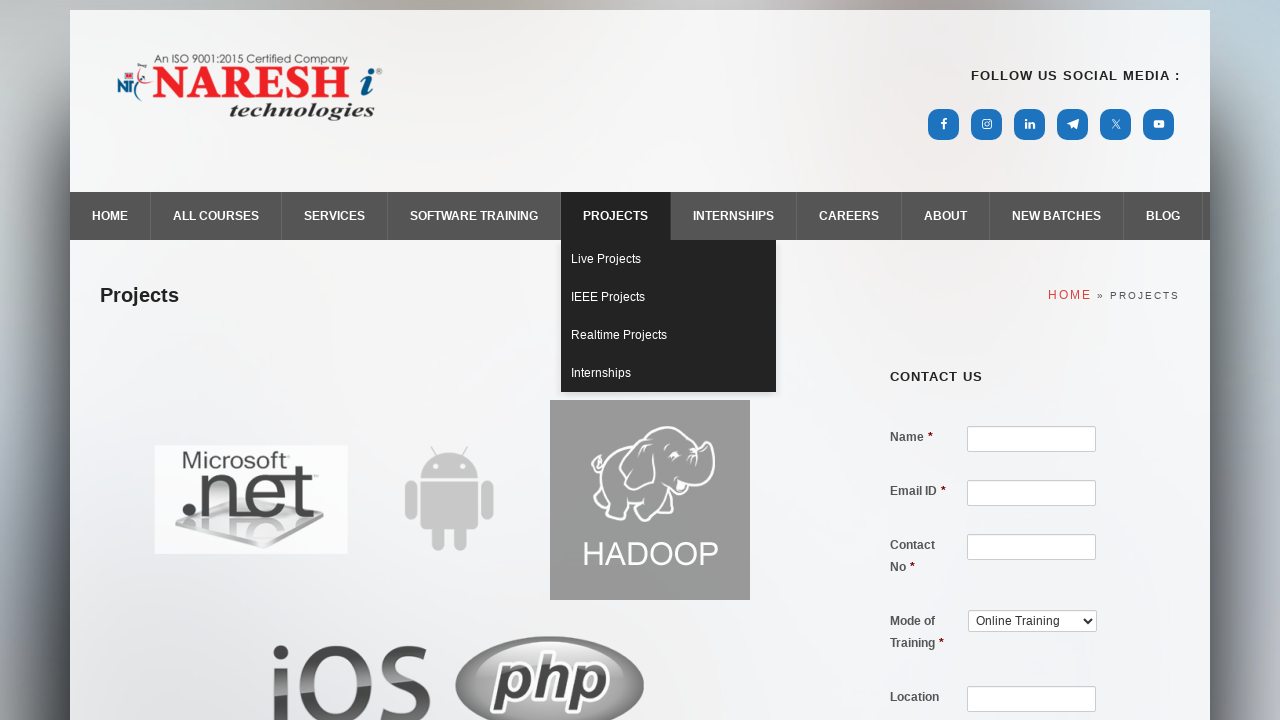

Clicked first link in center section at (213, 360) on xpath=/html/body/div[1]/div[1]/div/div[2]/main/article/div/center/a[1]
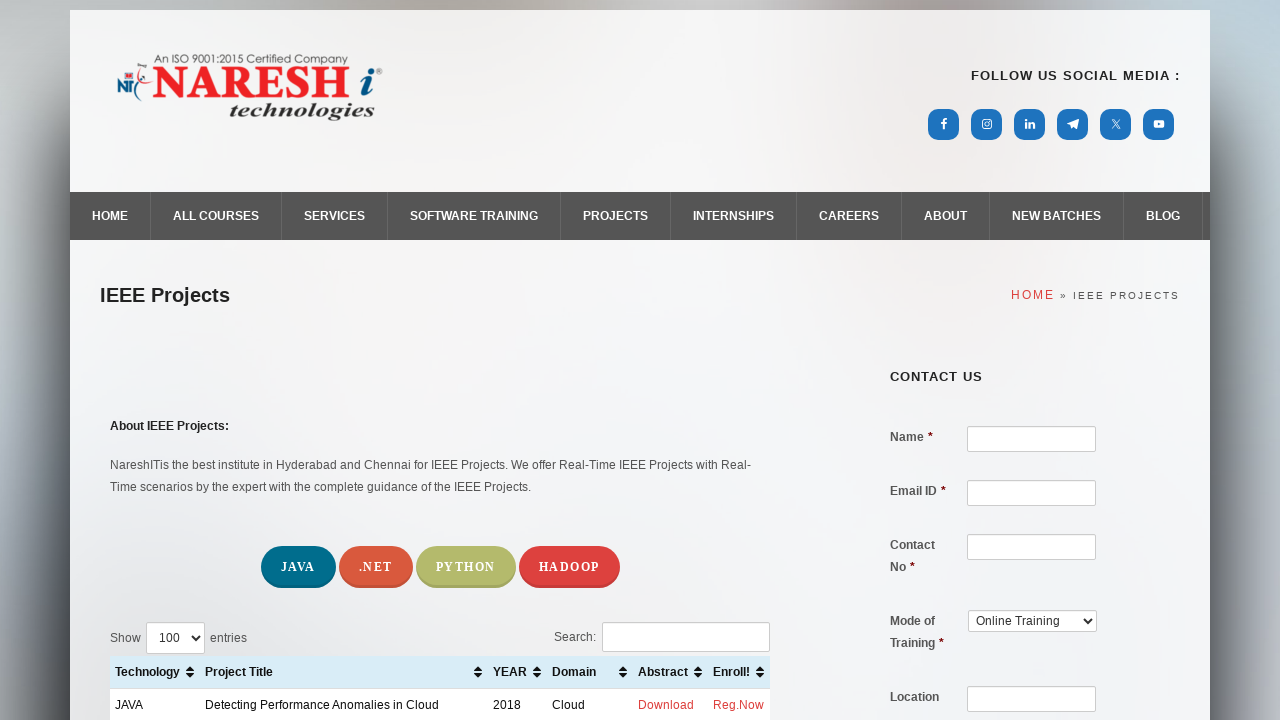

Waited for page load after first center link click
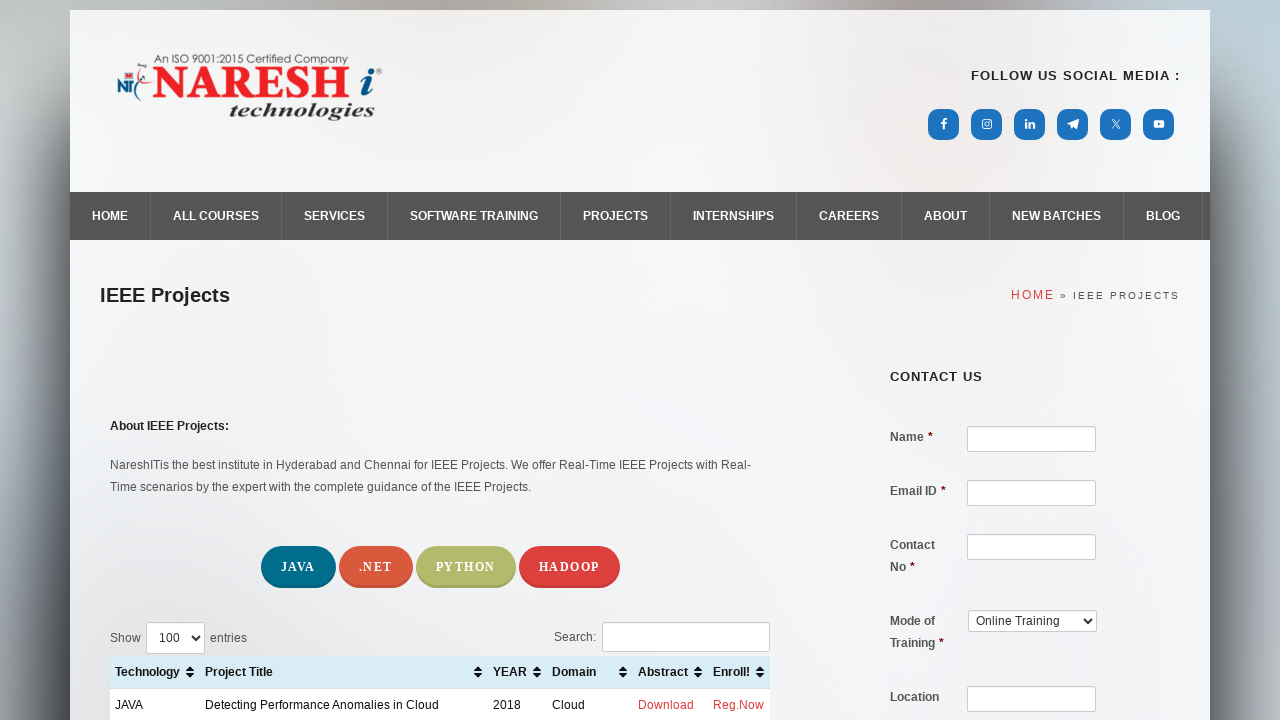

Clicked third link in center section at (466, 567) on xpath=/html/body/div[1]/div[1]/div/div[2]/main/article/div/center/a[3]
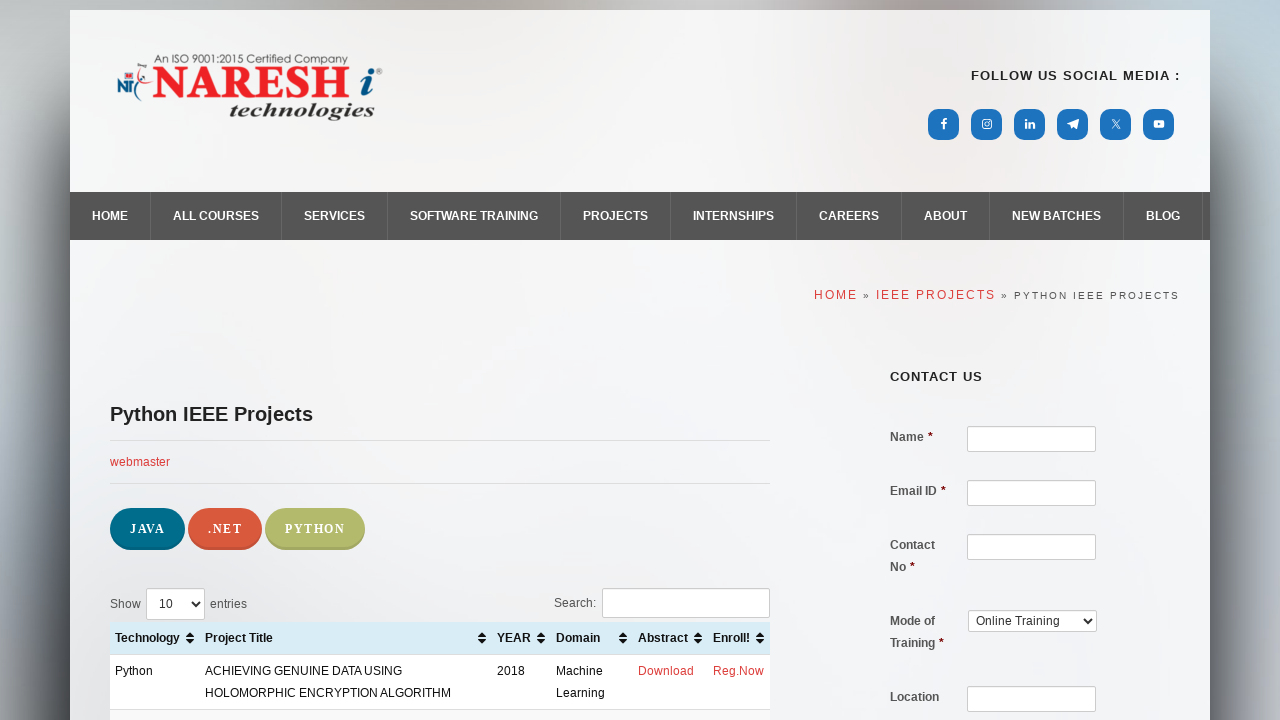

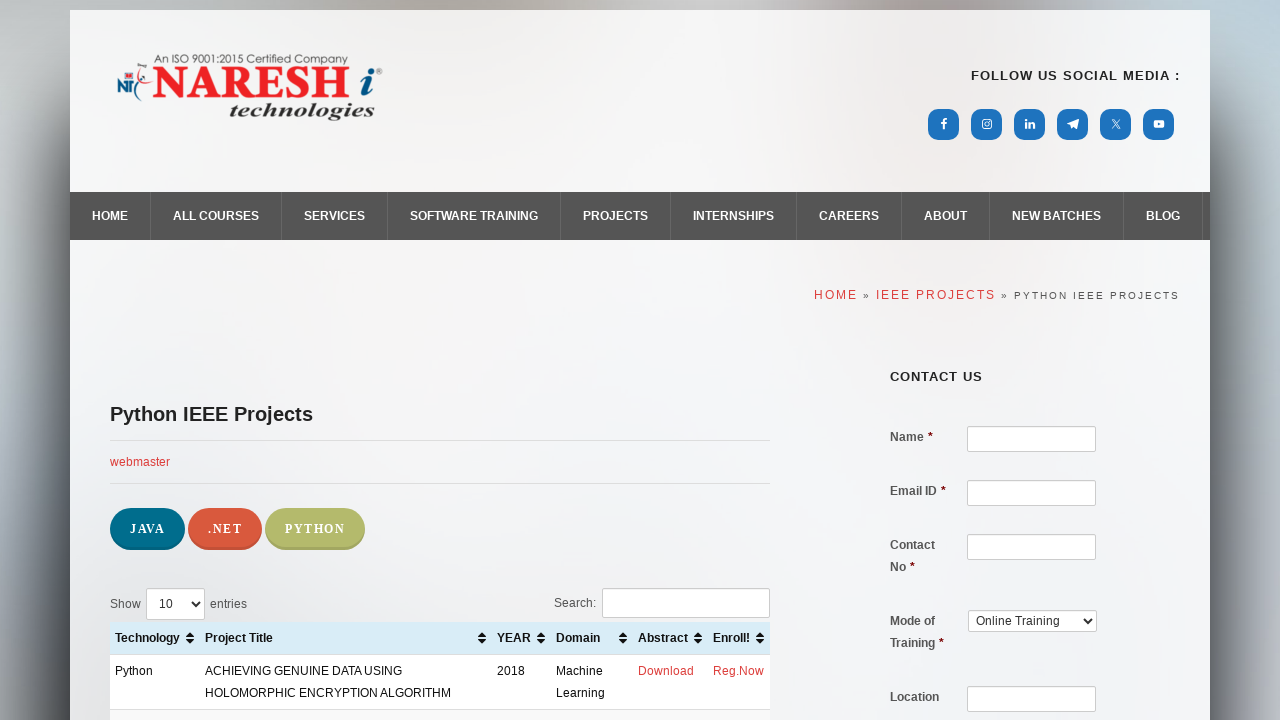